Tests the search/filter functionality on an offers page by entering "Rice" in the search field and verifying that all displayed items contain "Rice" in their name

Starting URL: https://rahulshettyacademy.com/seleniumPractise/#/offers

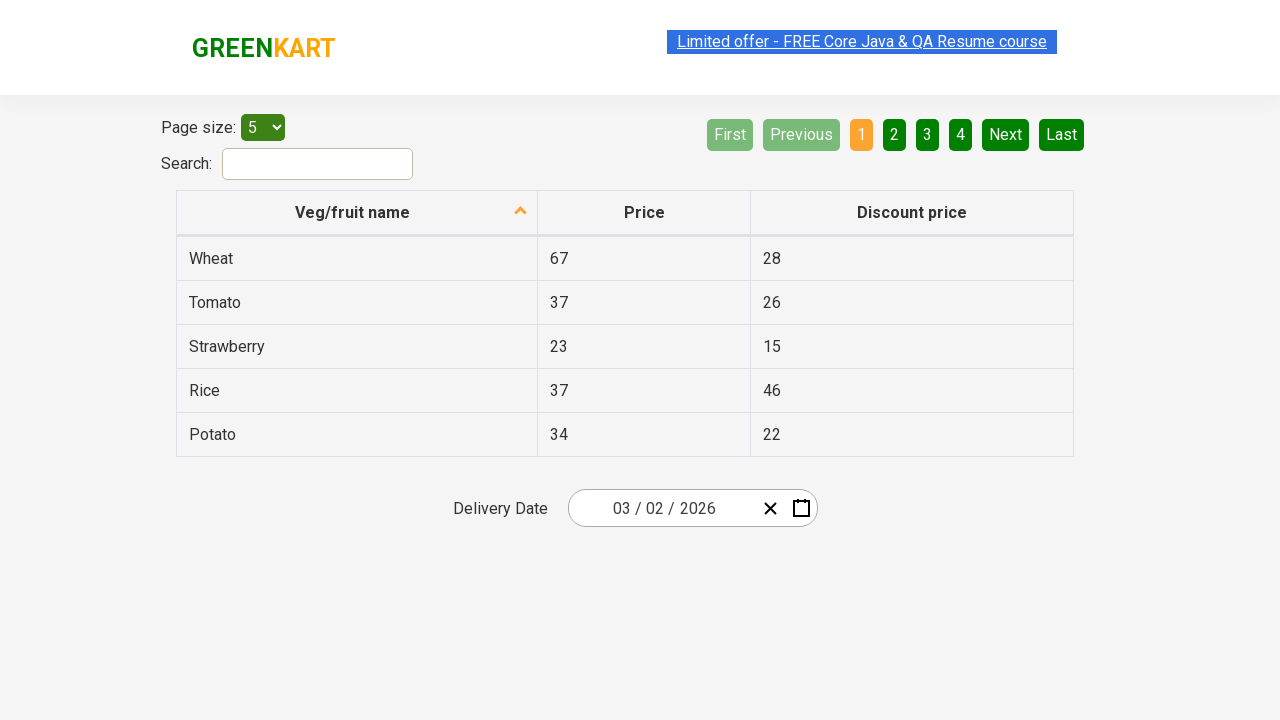

Filled search field with 'Rice' on #search-field
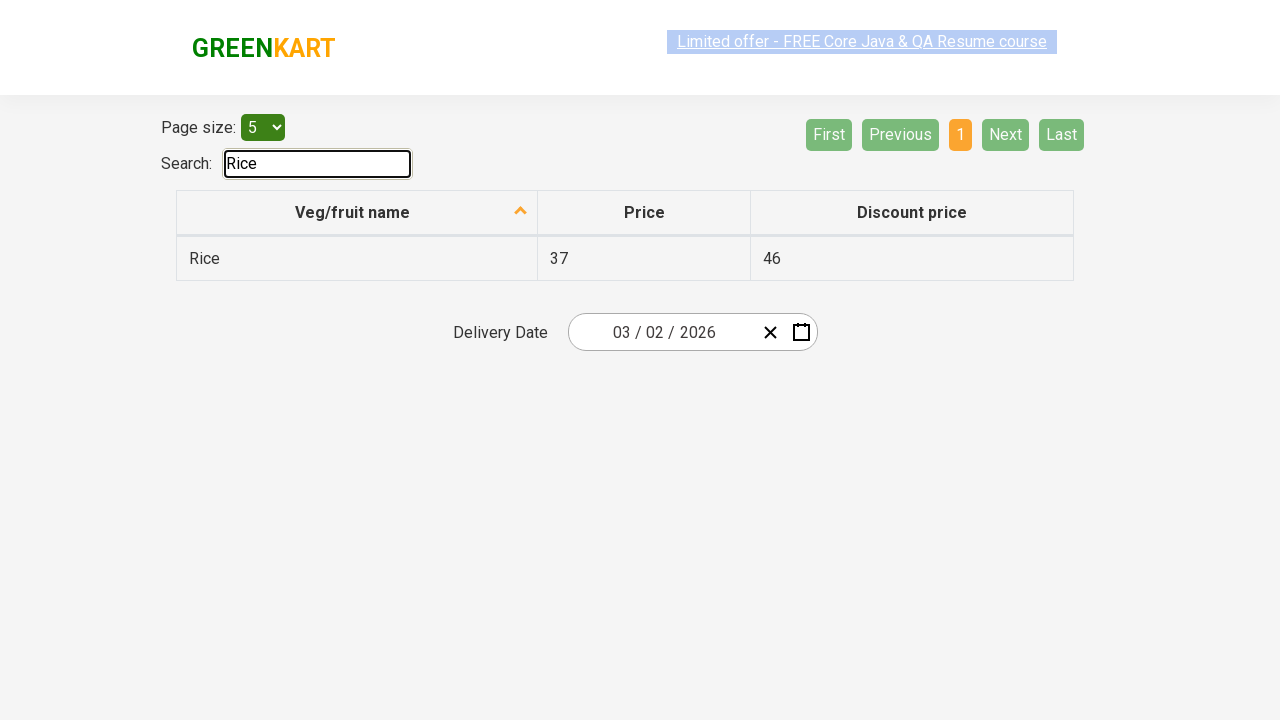

Filtered results loaded
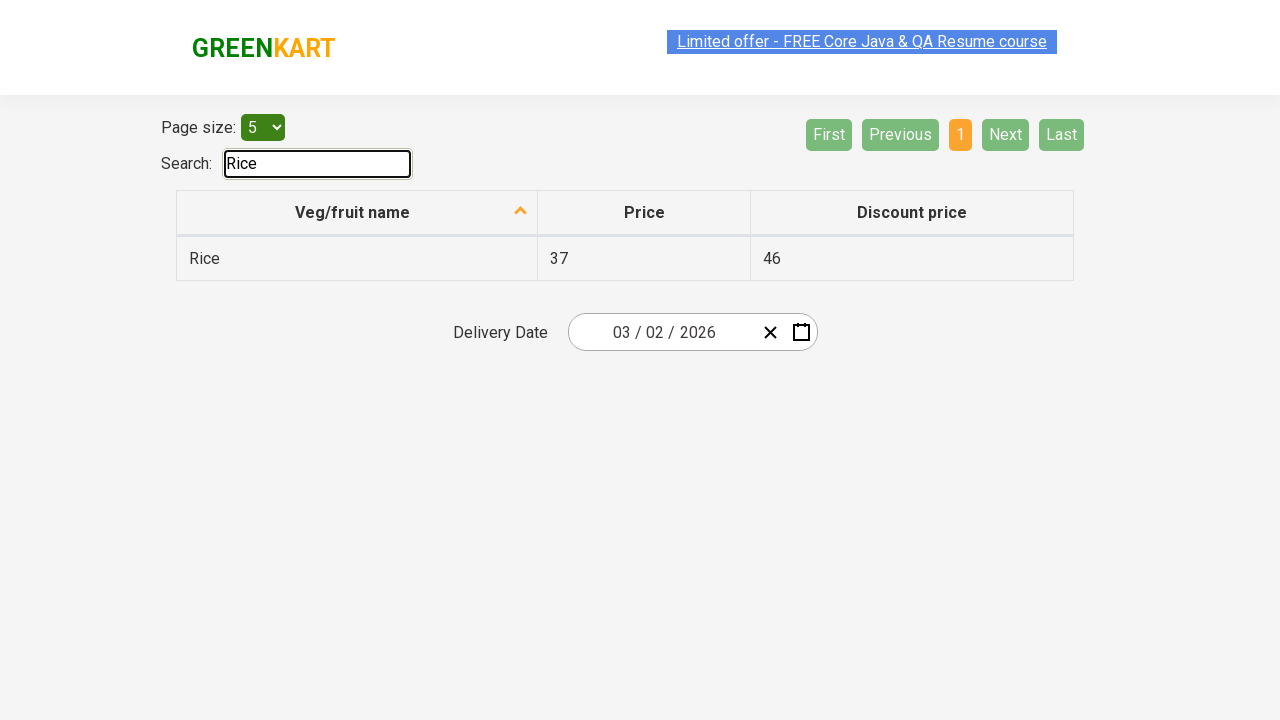

Retrieved all filtered vegetable items
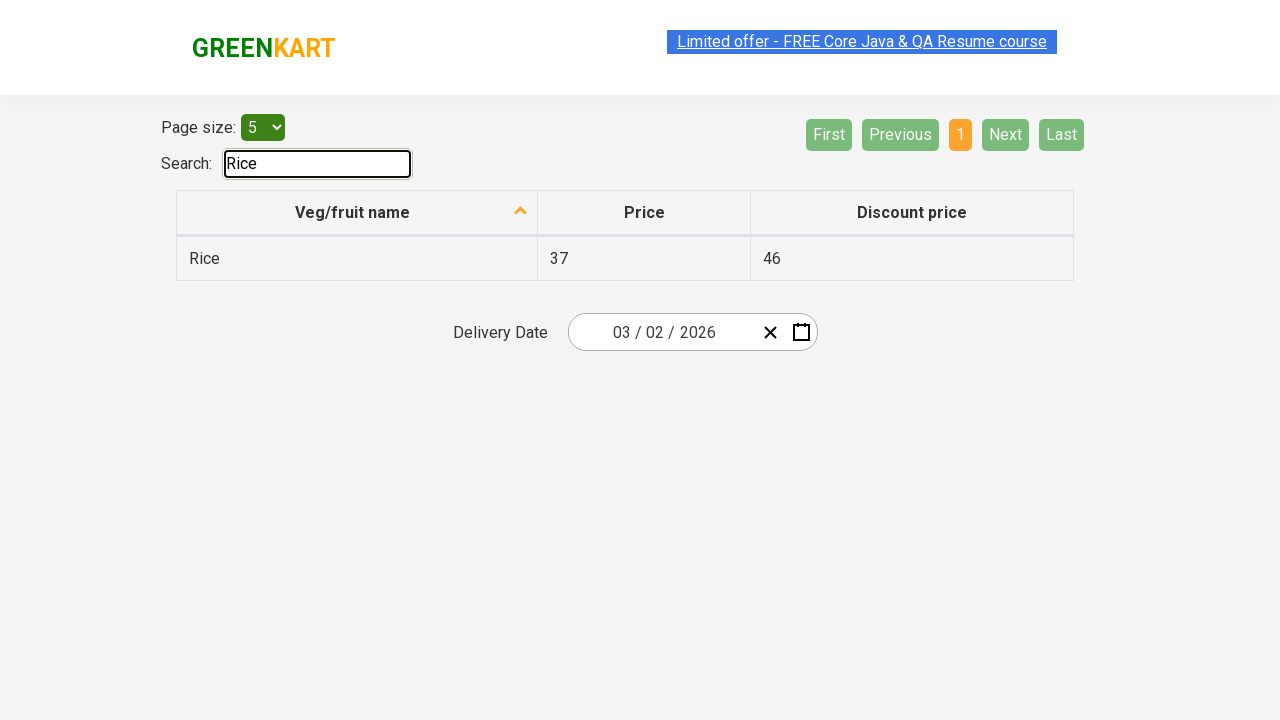

Verified 'Rice' contains 'Rice'
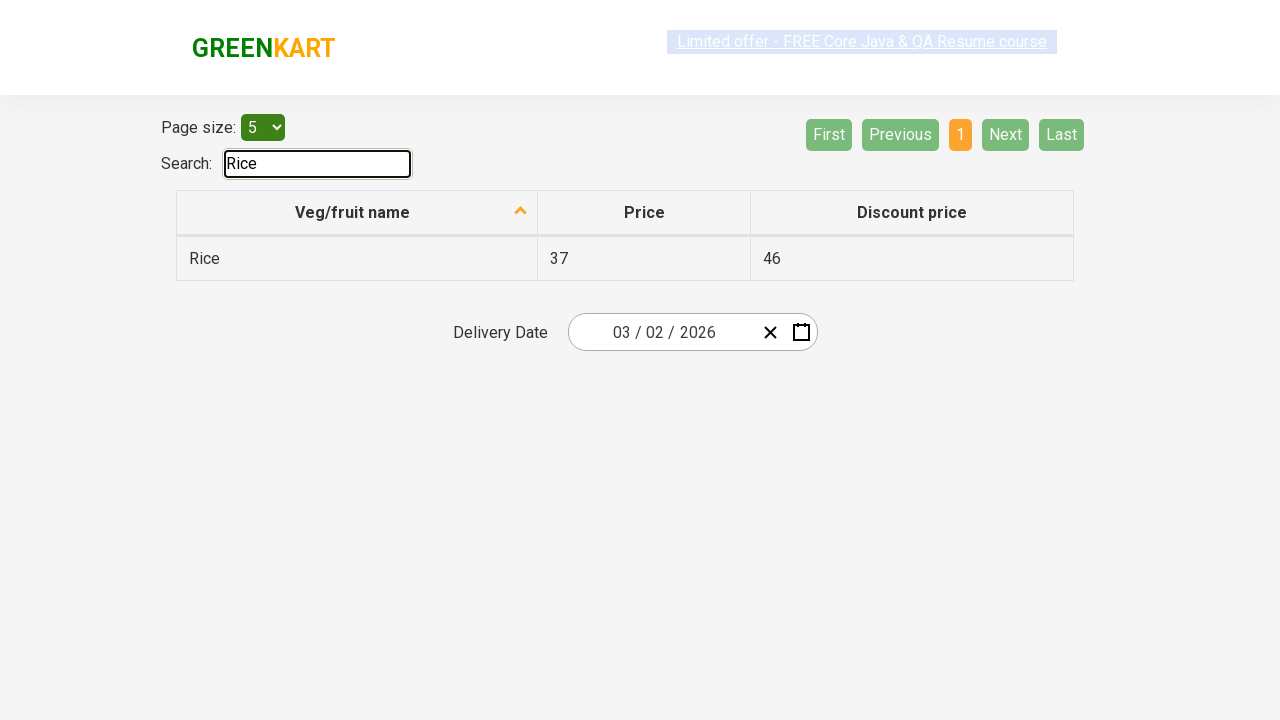

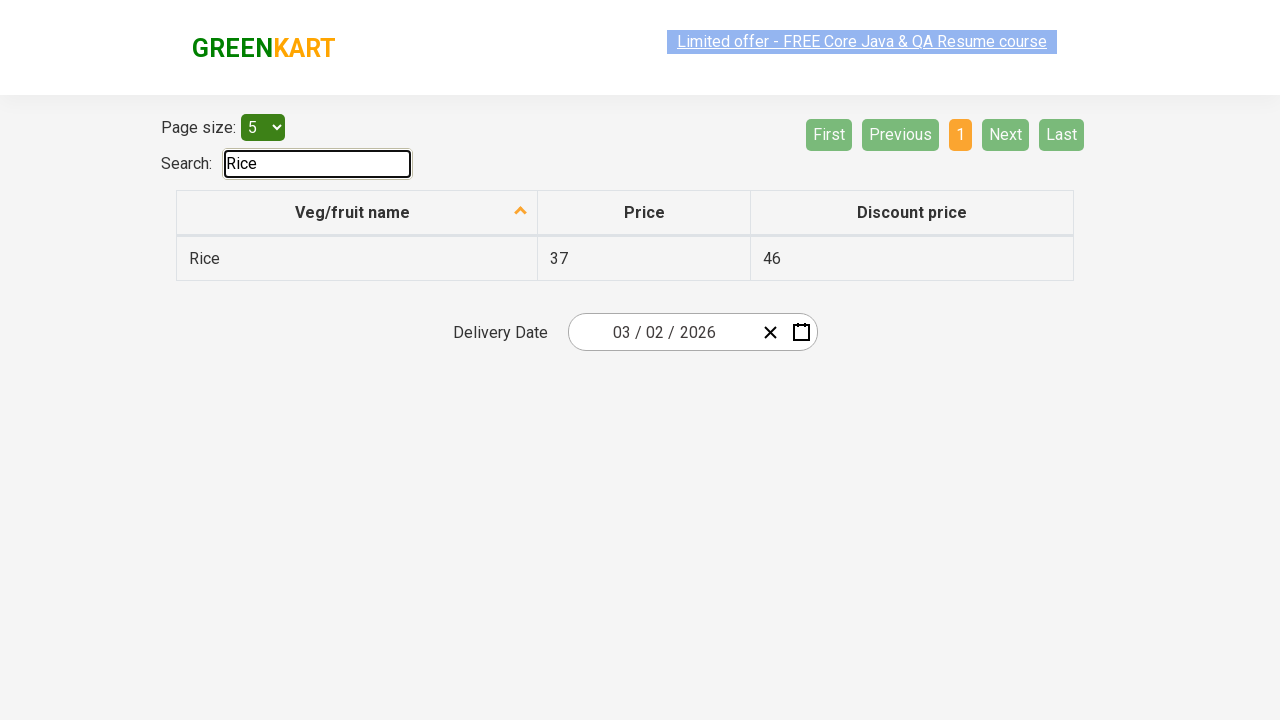